Tests page scrolling functionality by scrolling down 2000 pixels and then scrolling back up 2000 pixels using JavaScript execution.

Starting URL: https://mail.rediff.com/cgi-bin/login.cgi

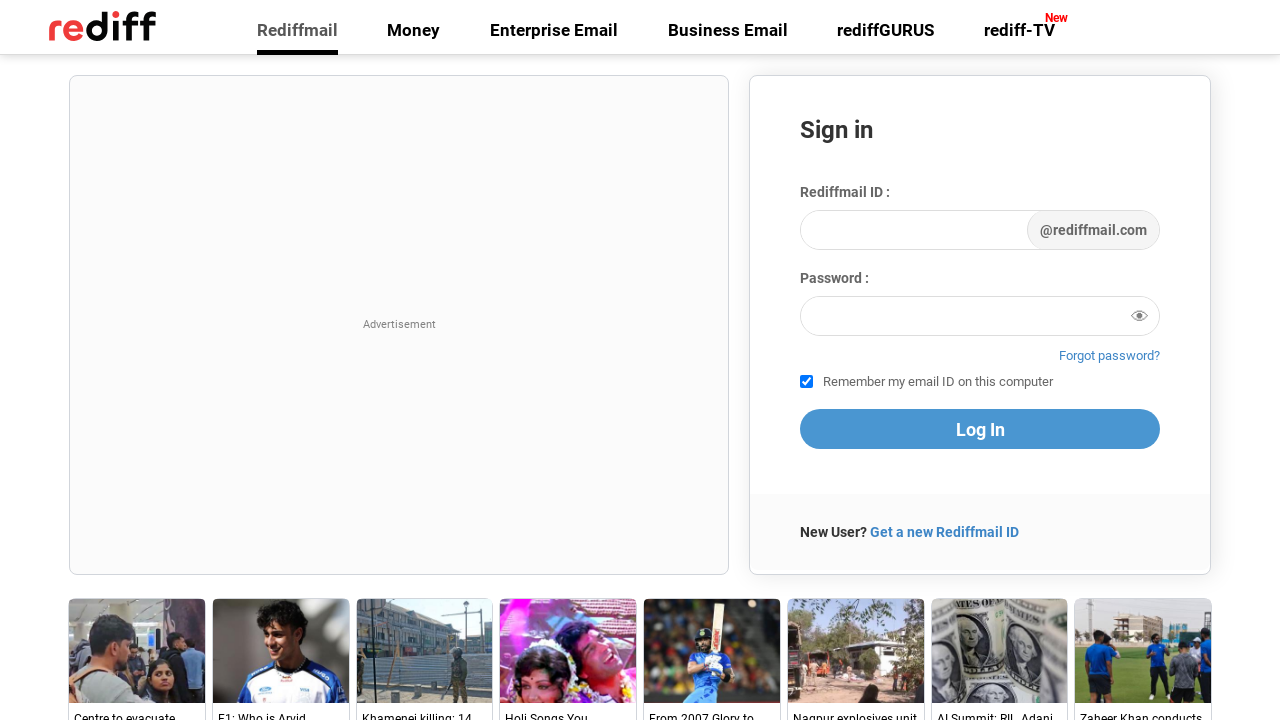

Scrolled down by 2000 pixels using JavaScript
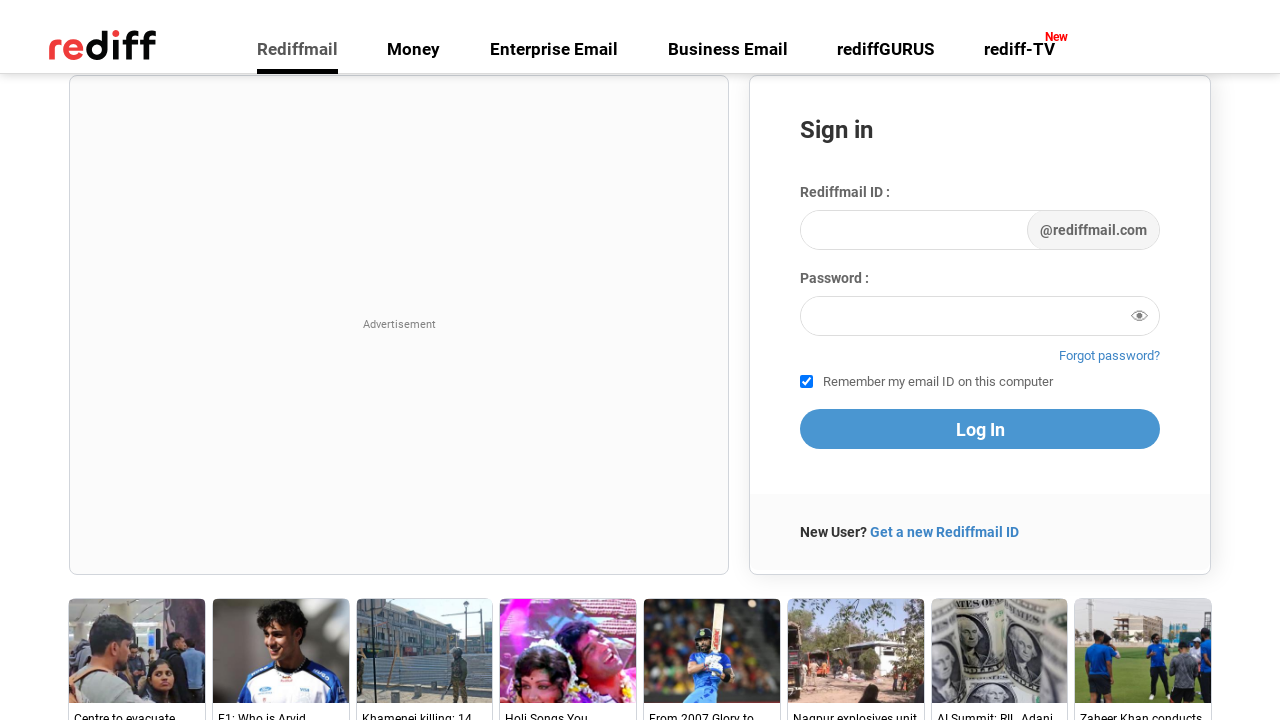

Waited 3 seconds to observe the scroll
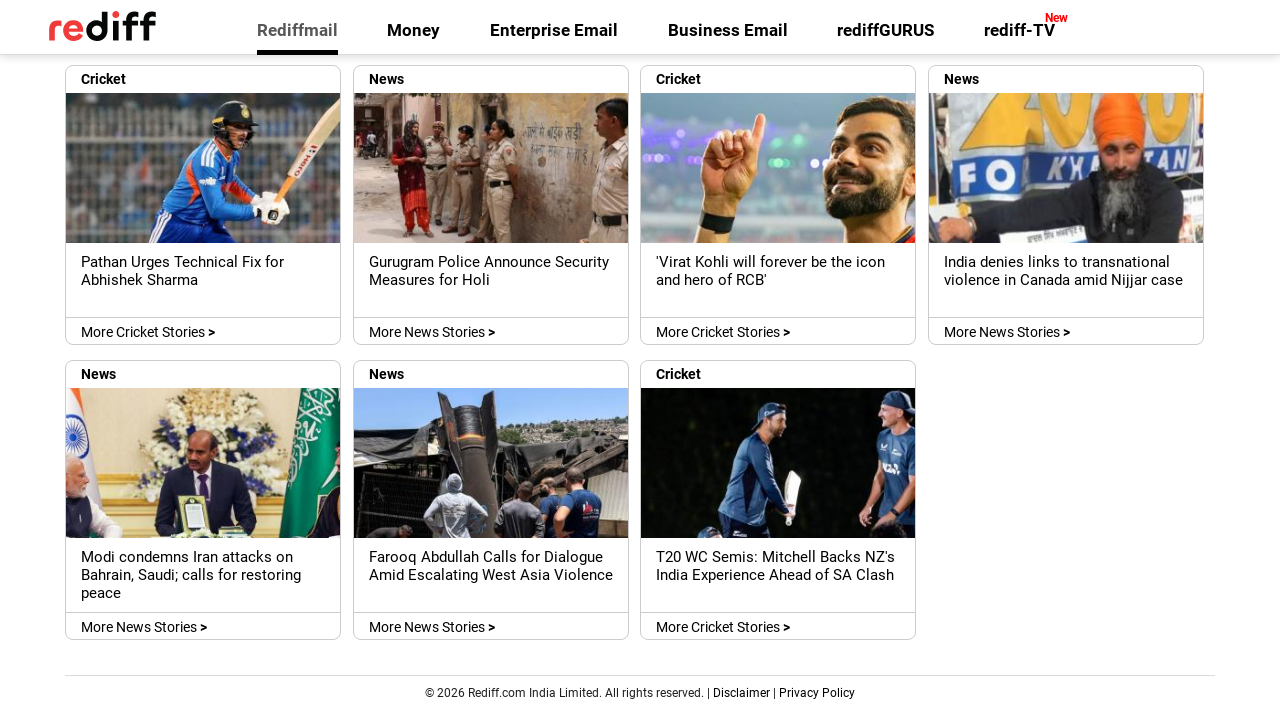

Scrolled back up by 2000 pixels using JavaScript
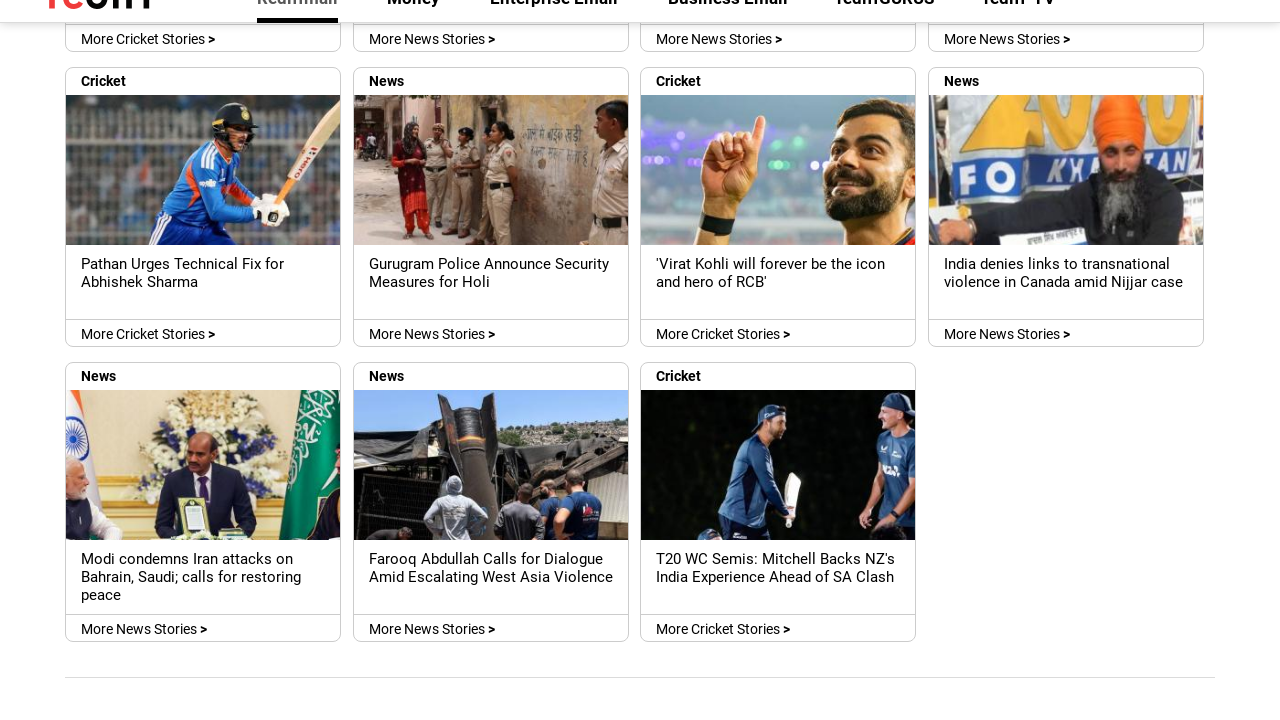

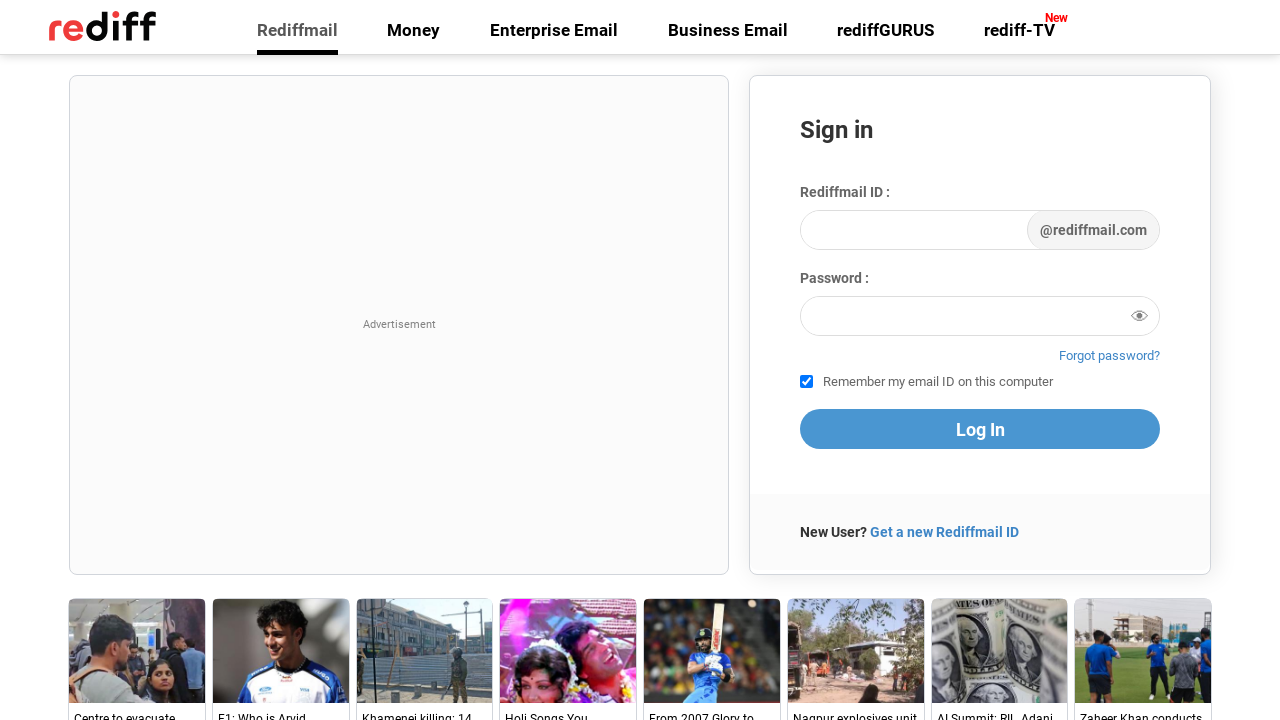